Tests alert dialog handling by clicking a button that triggers an alert and accepting it

Starting URL: https://formy-project.herokuapp.com/switch-window

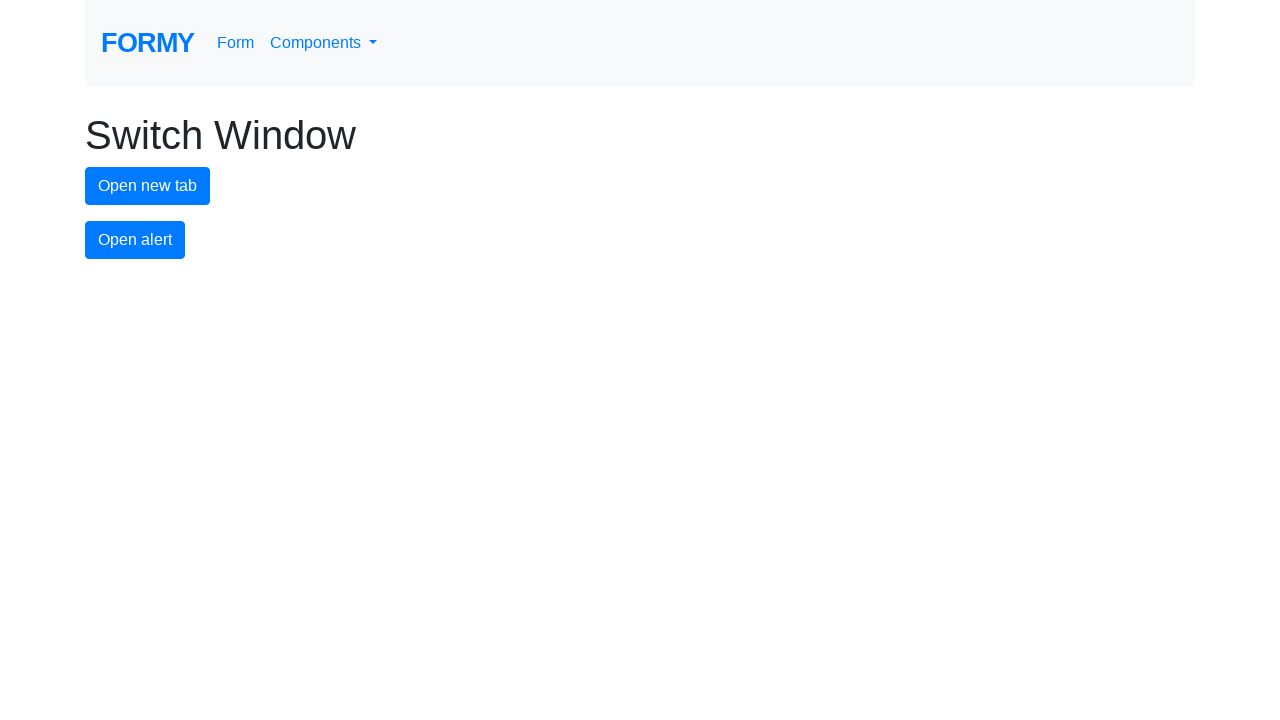

Set up alert dialog handler to automatically accept alerts
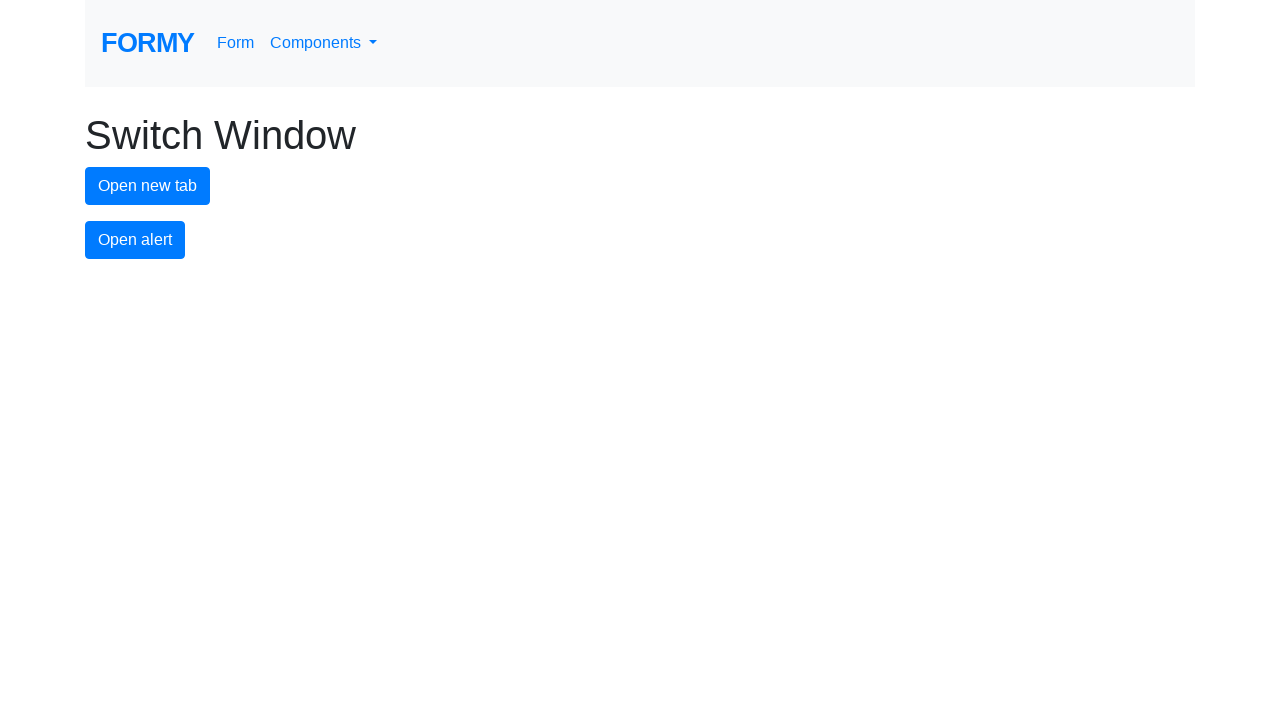

Clicked alert button to trigger first alert at (135, 240) on #alert-button
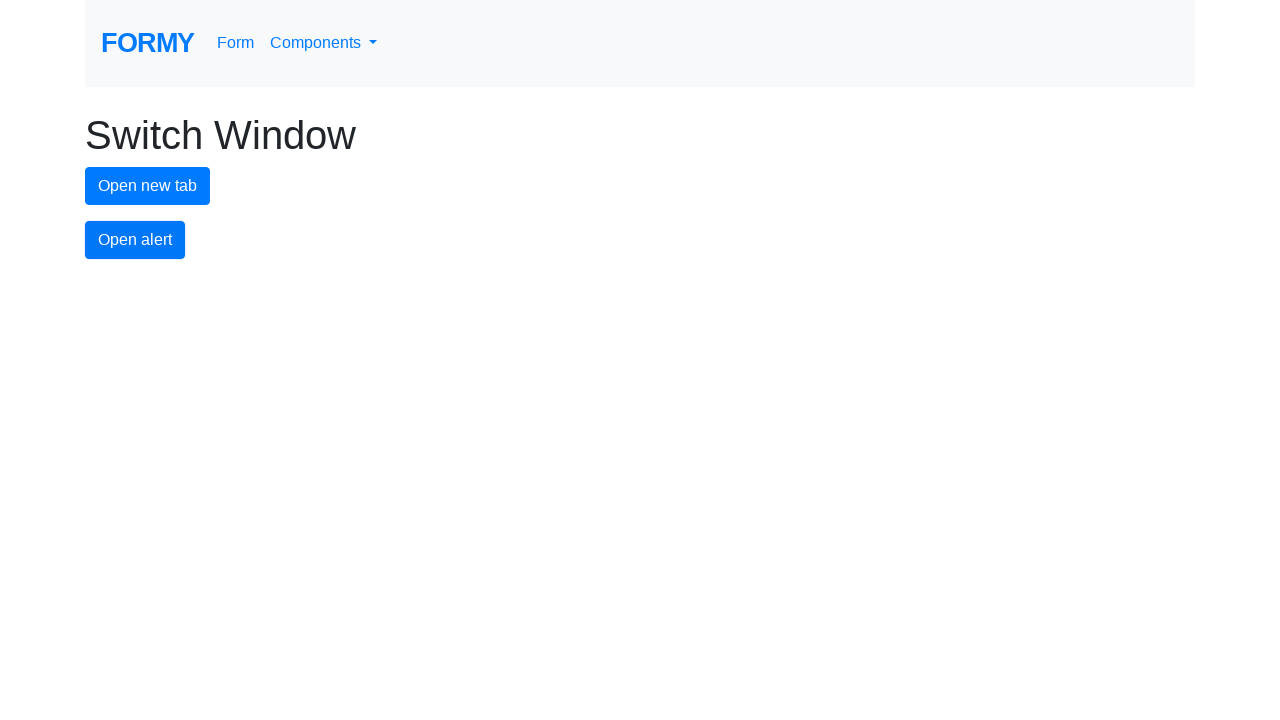

Clicked alert button to trigger second alert at (135, 240) on #alert-button
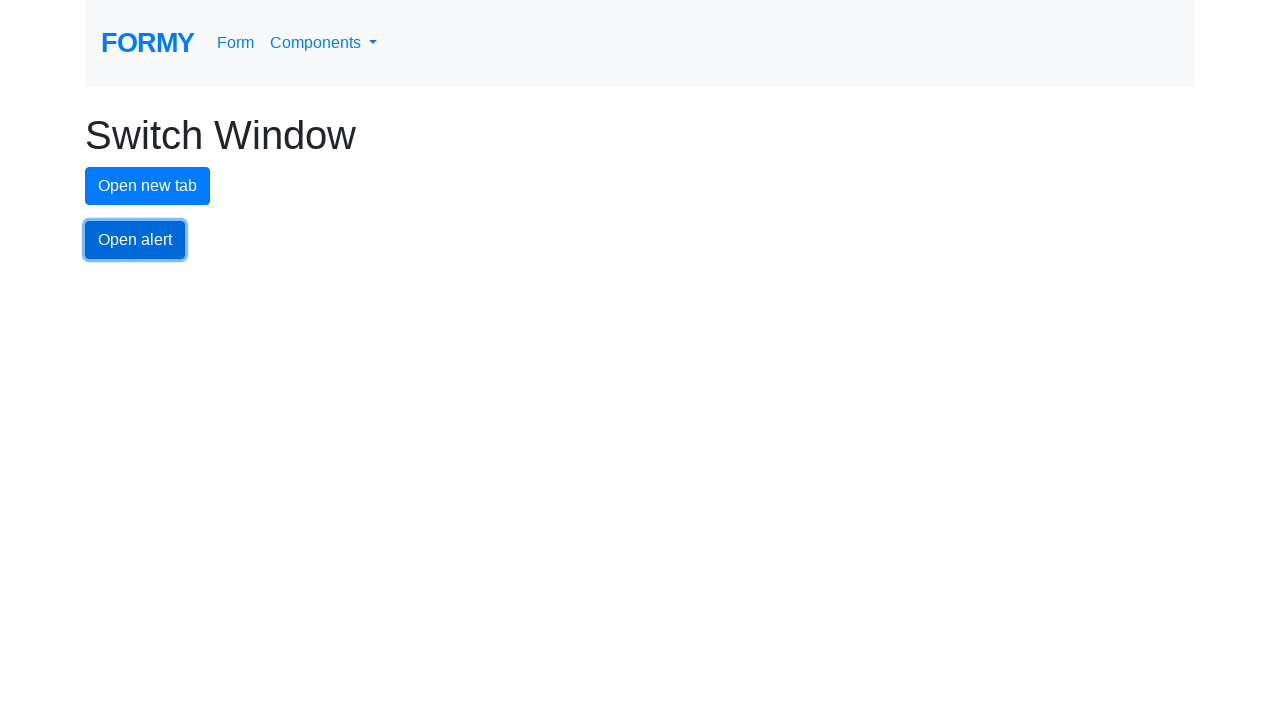

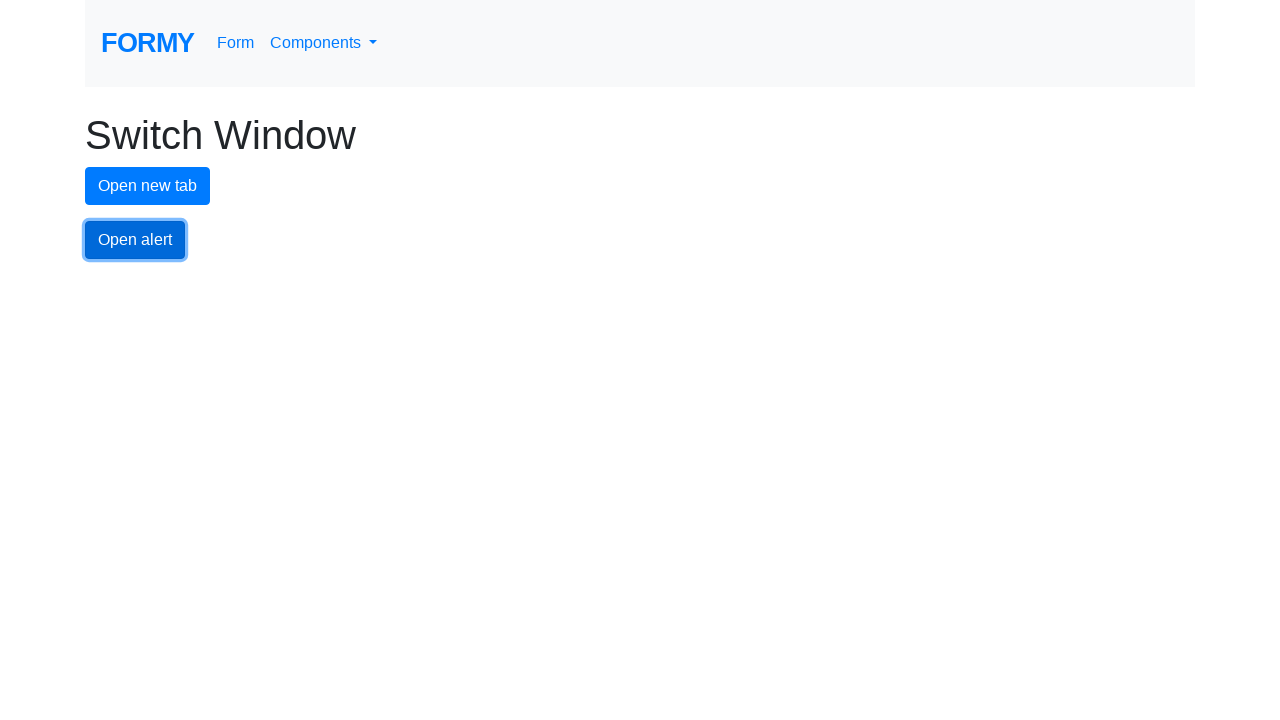